Tests that the todo counter displays the correct number of items as todos are added

Starting URL: https://demo.playwright.dev/todomvc

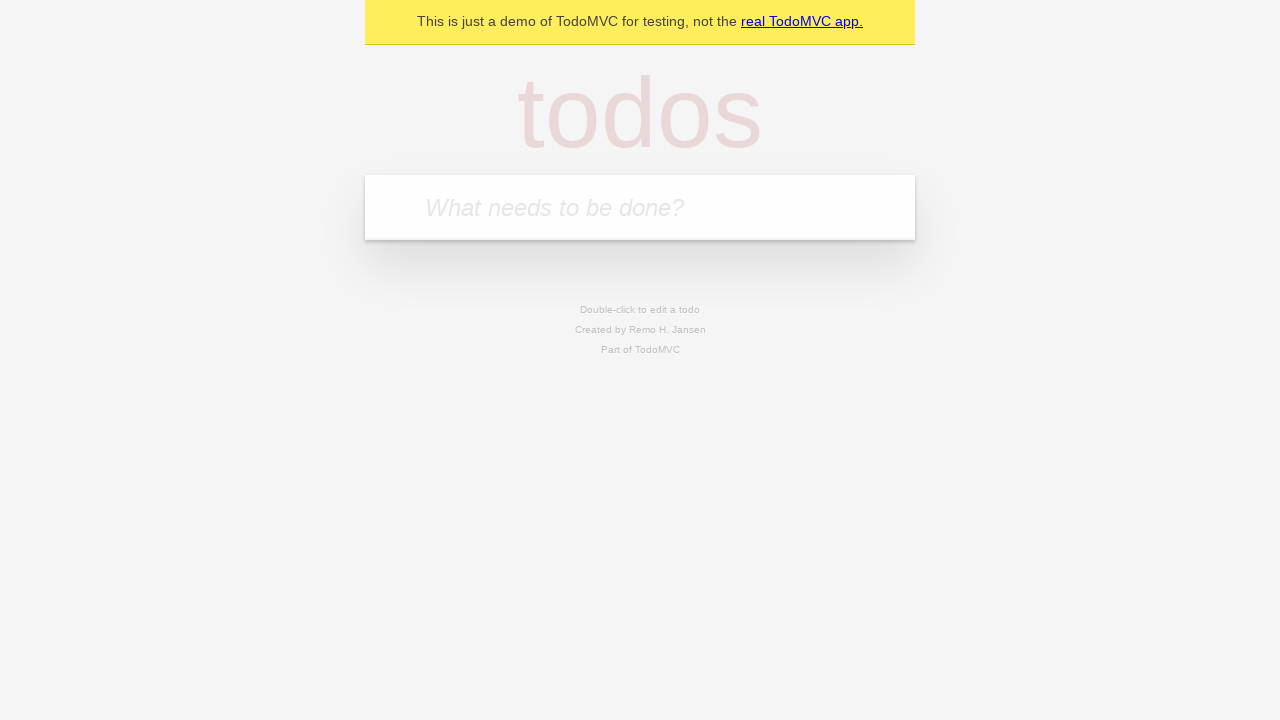

Filled todo input with 'buy some cheese' on internal:attr=[placeholder="What needs to be done?"i]
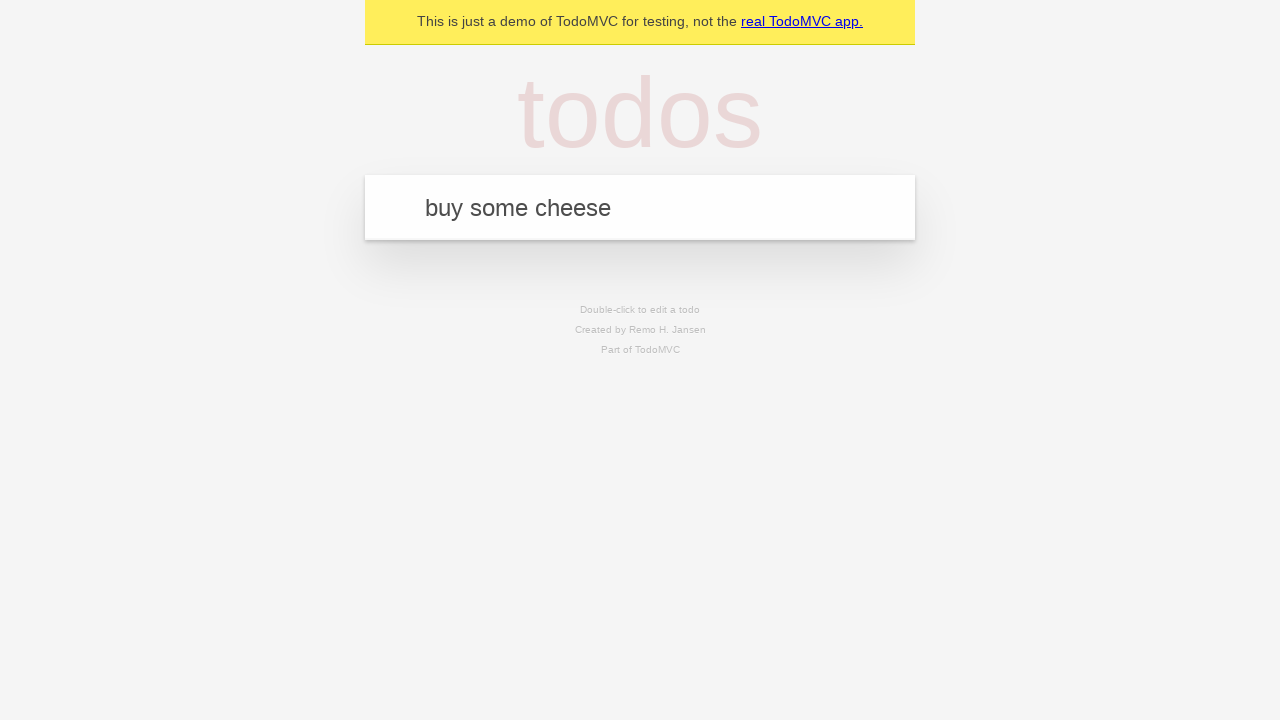

Pressed Enter to add first todo item on internal:attr=[placeholder="What needs to be done?"i]
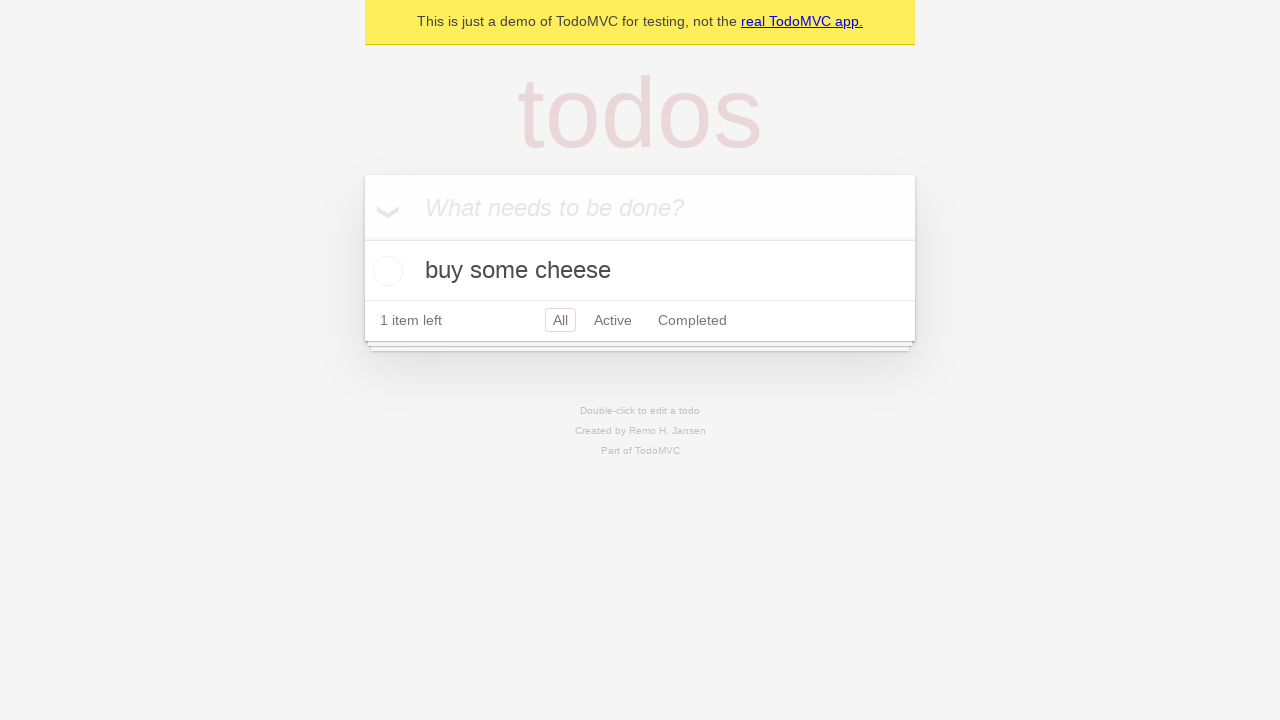

Todo counter appeared after adding first item
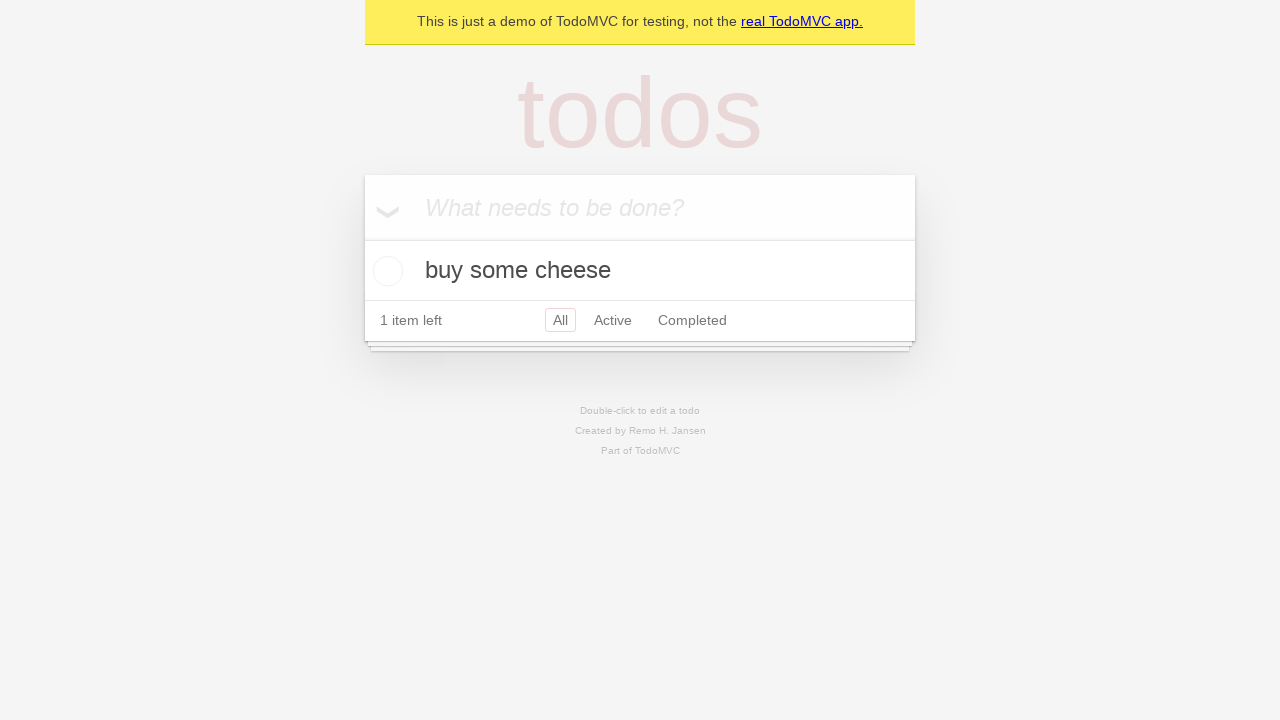

Filled todo input with 'feed the cat' on internal:attr=[placeholder="What needs to be done?"i]
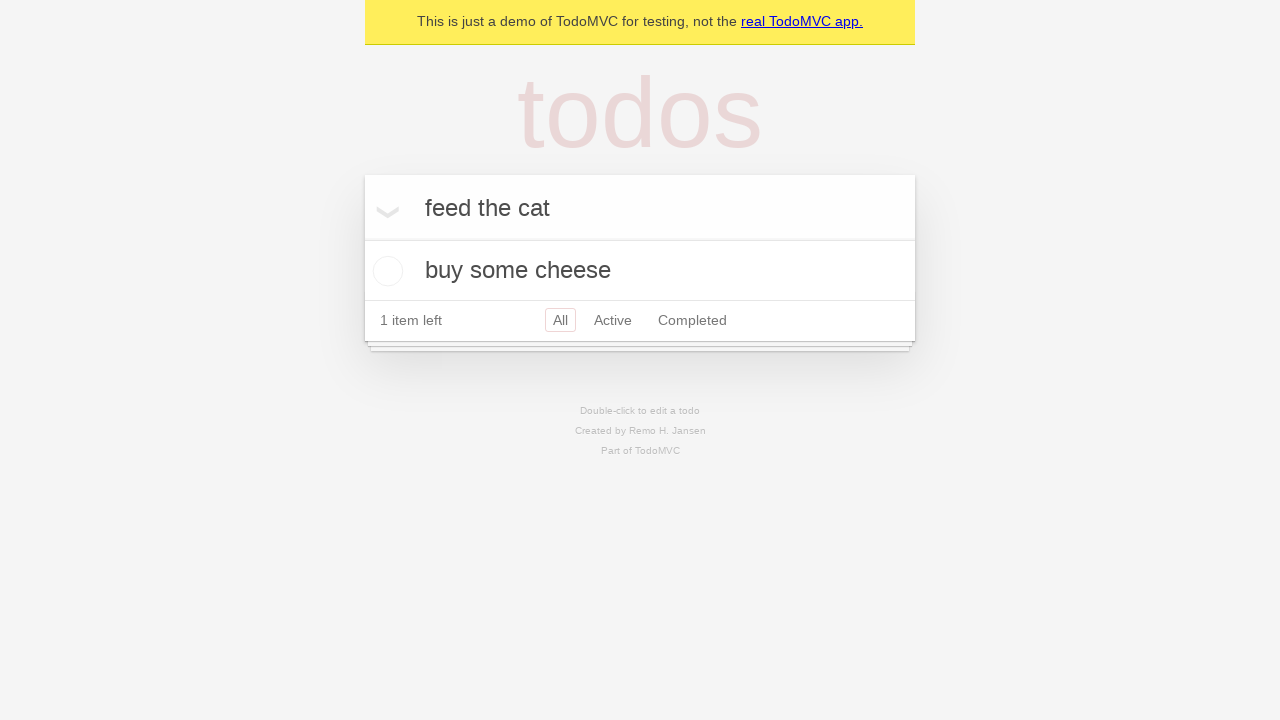

Pressed Enter to add second todo item on internal:attr=[placeholder="What needs to be done?"i]
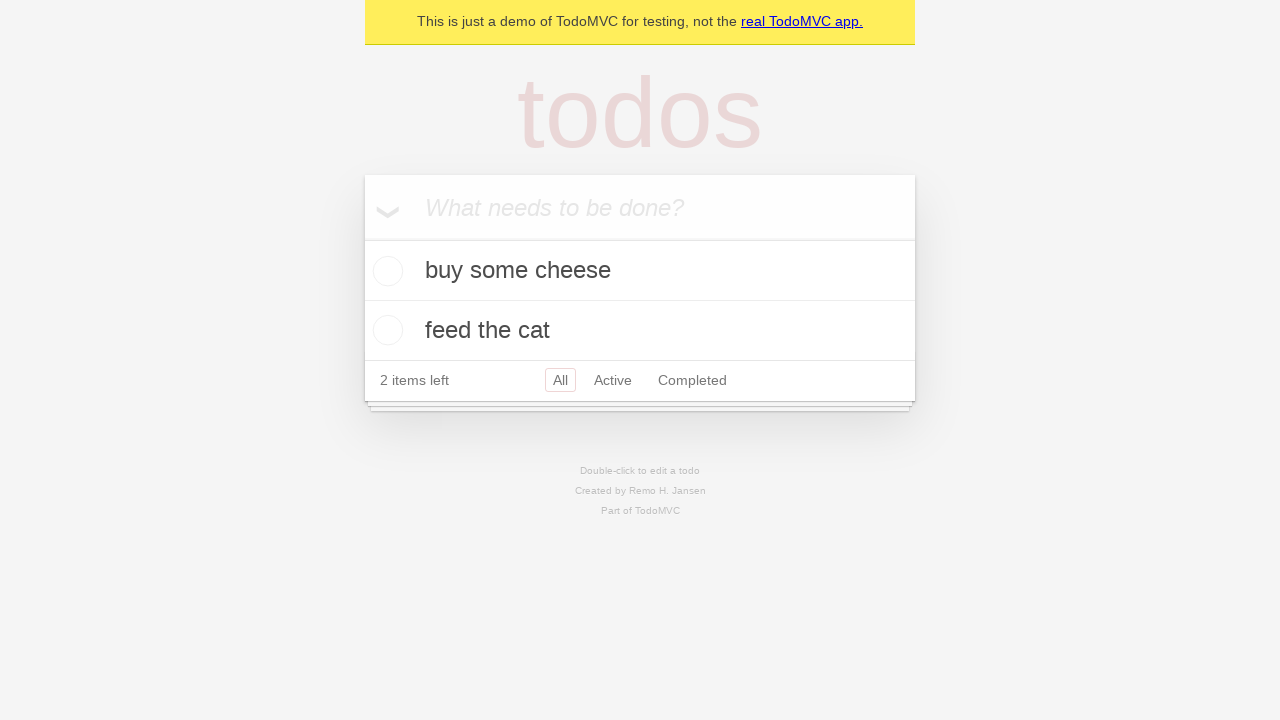

Todo counter updated after adding second item
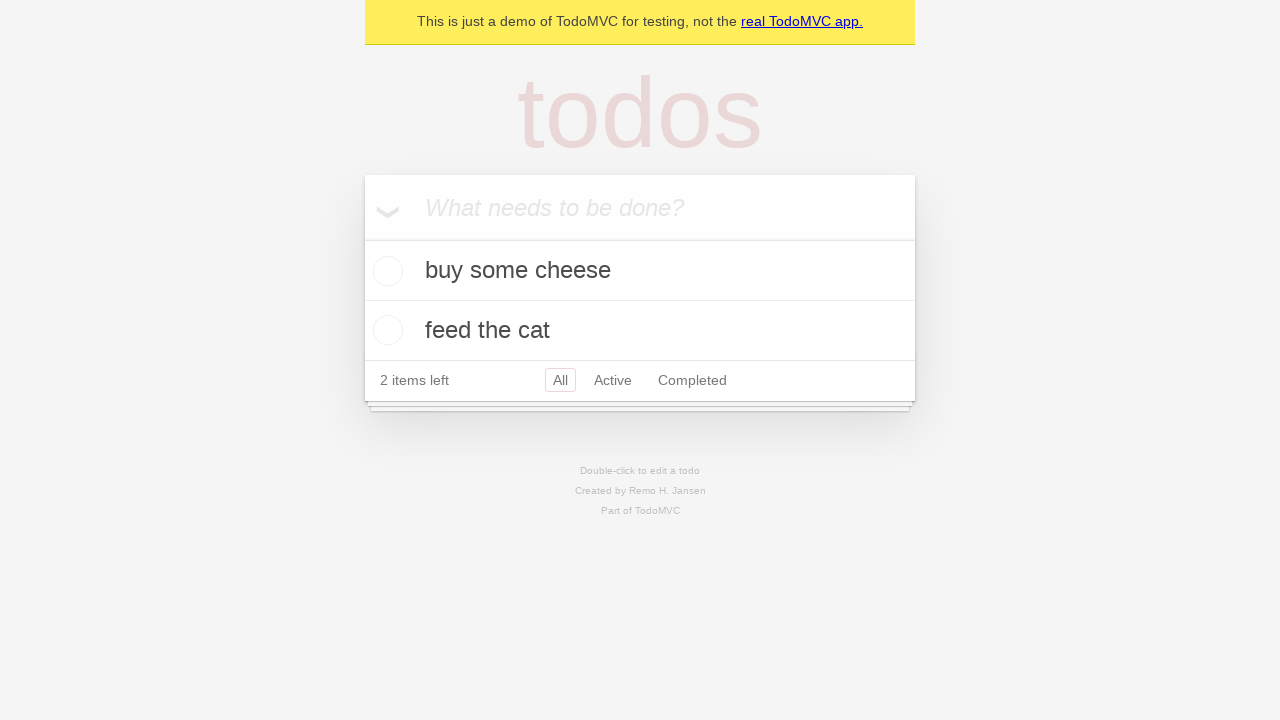

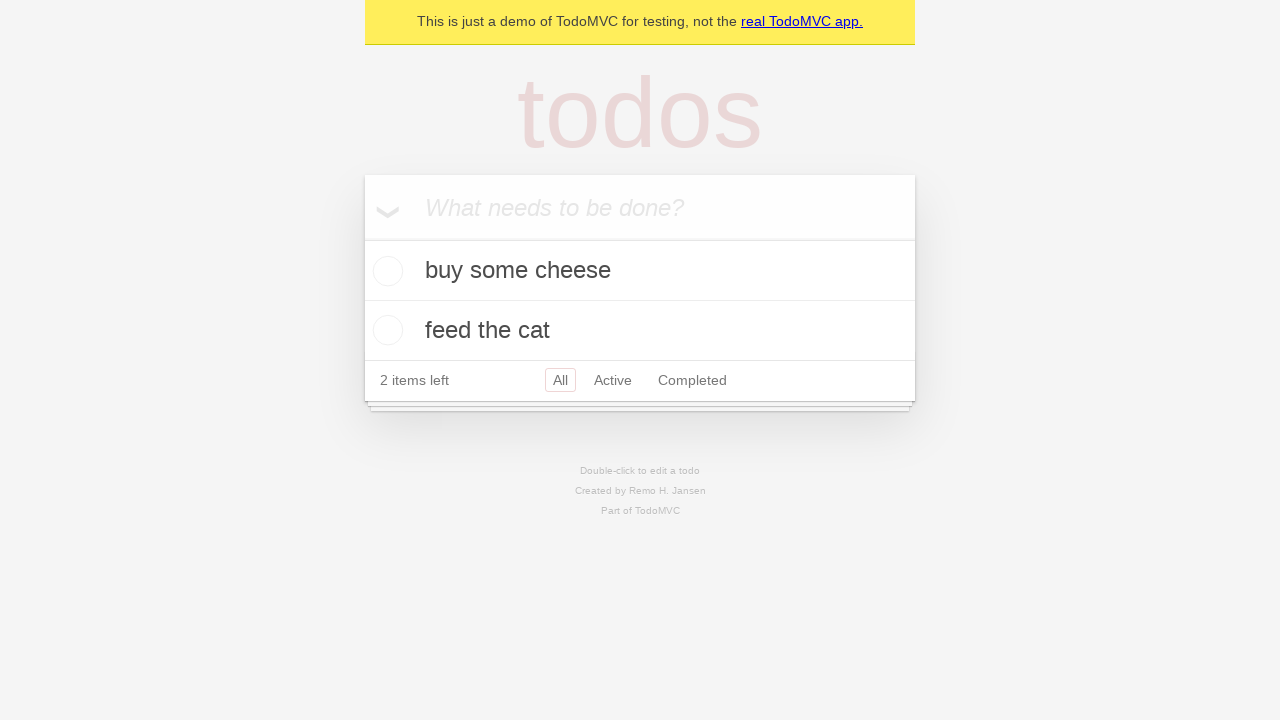